Tests navigation to the Tracker section by clicking the Tracker link and verifying the page header

Starting URL: https://www.linux.org.ru

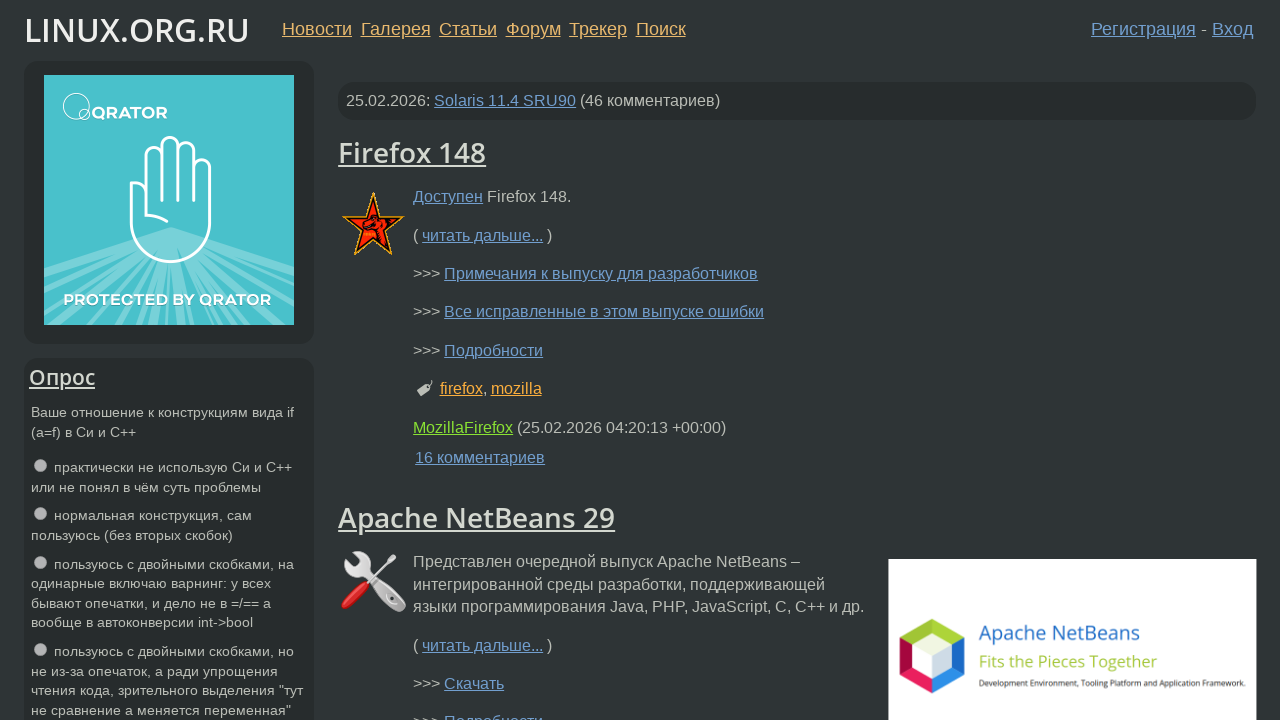

Clicked on Tracker (Трекер) link at (598, 29) on xpath=//a[contains(text(), 'Трекер')]
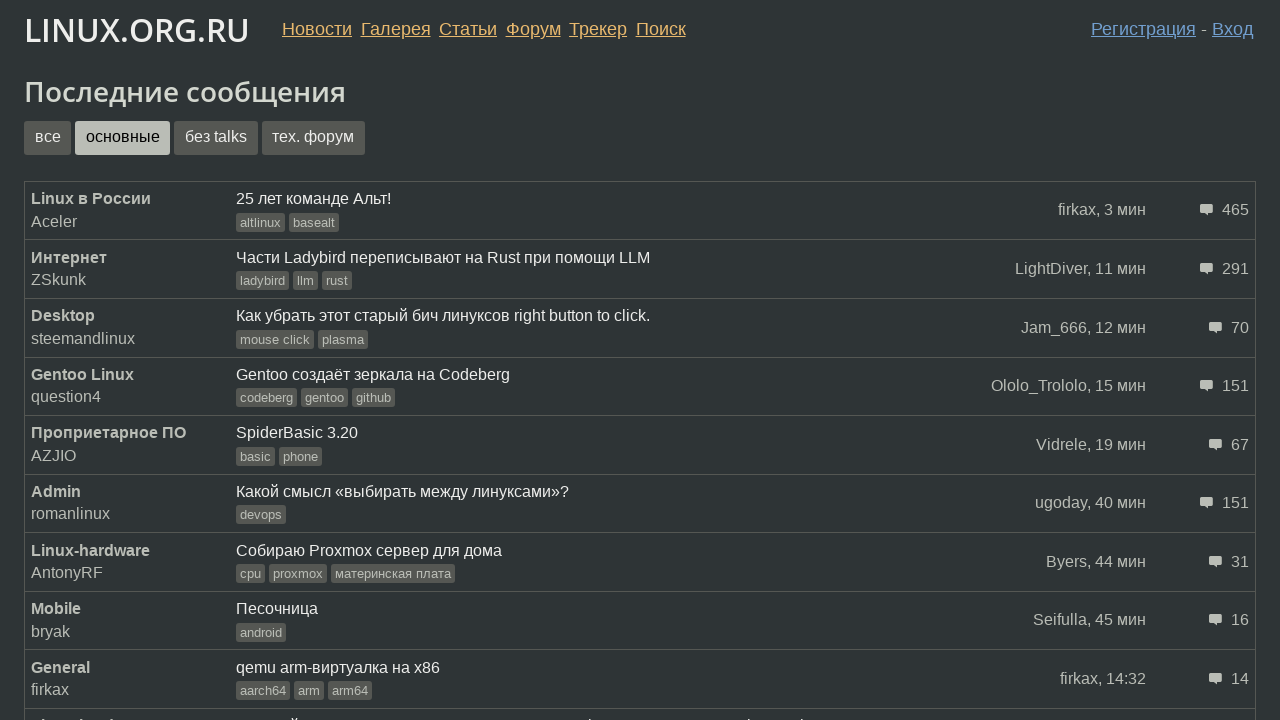

Verified Latest Messages (Последние сообщения) header is present on Tracker page
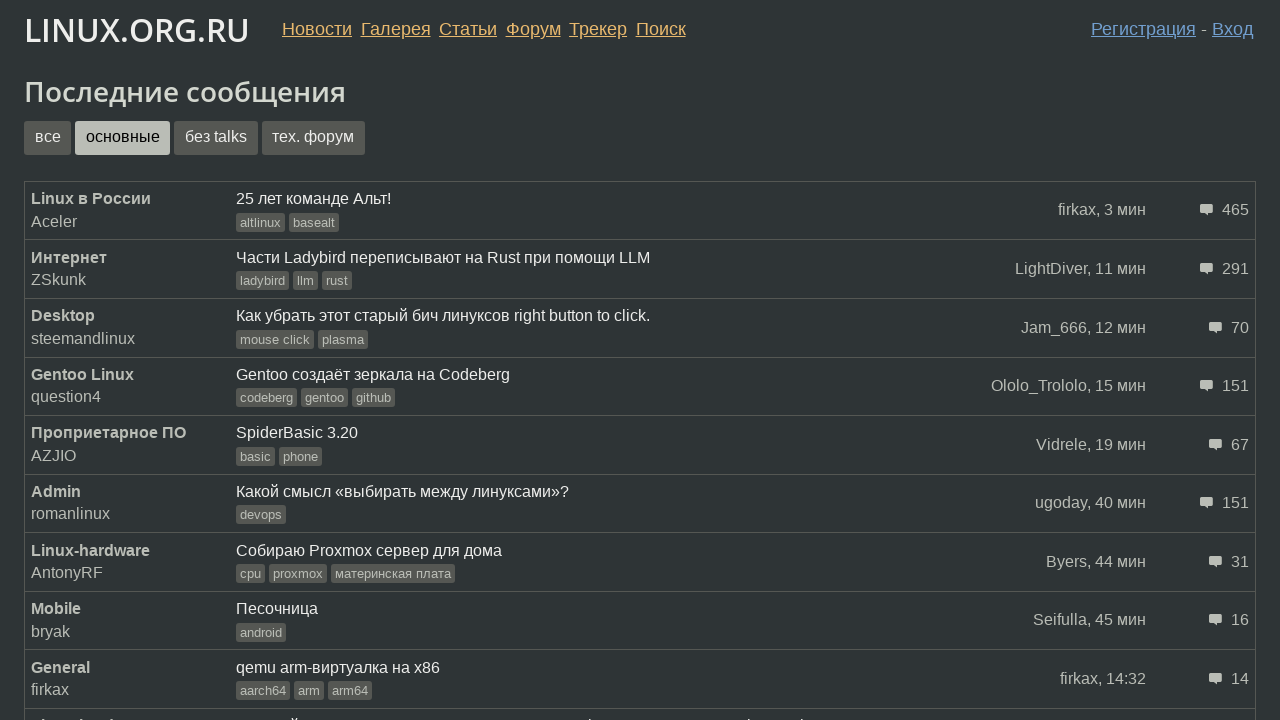

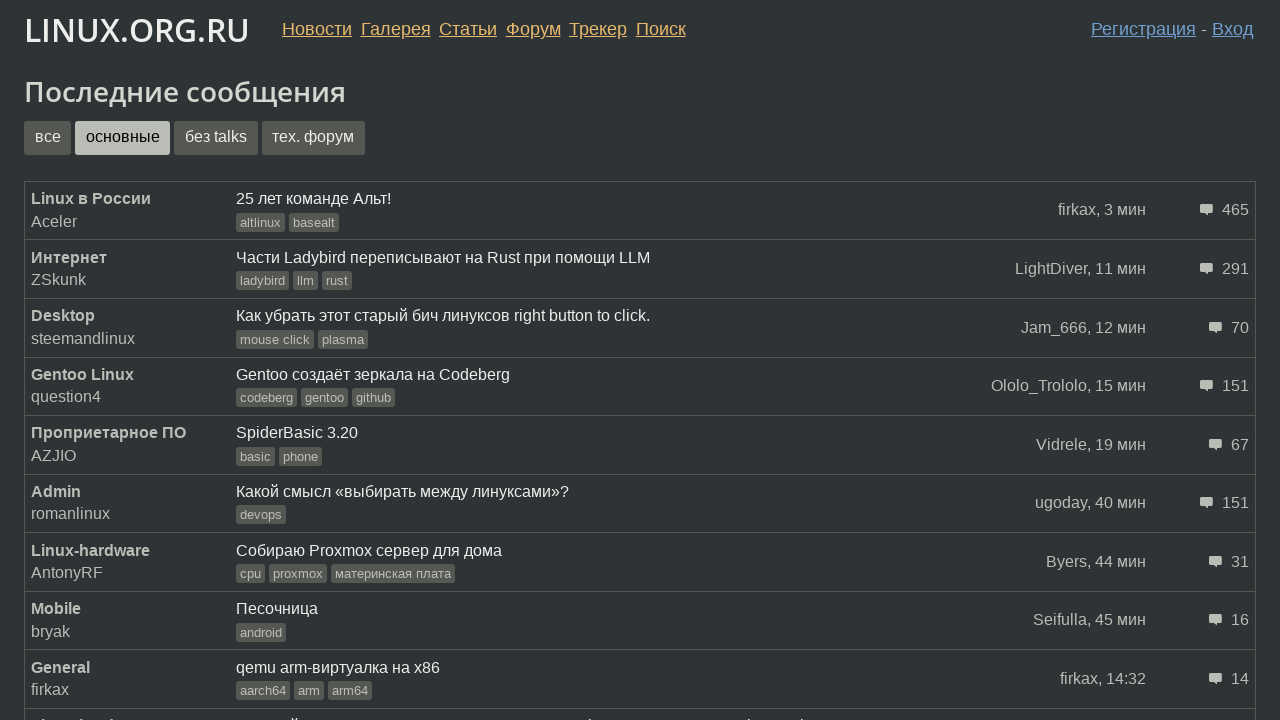